Tests fluent wait functionality combined with drag and drop action

Starting URL: https://demo.automationtesting.in/Dynamic.html

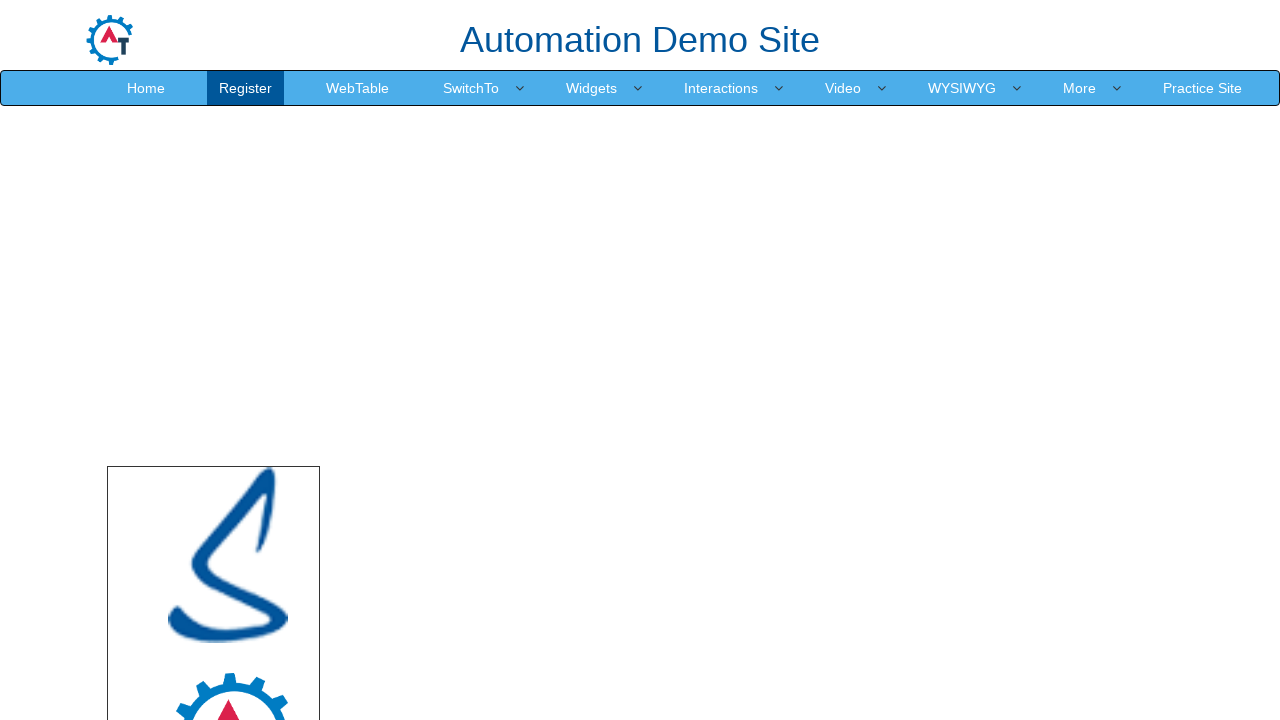

Set viewport size to 1920x1080
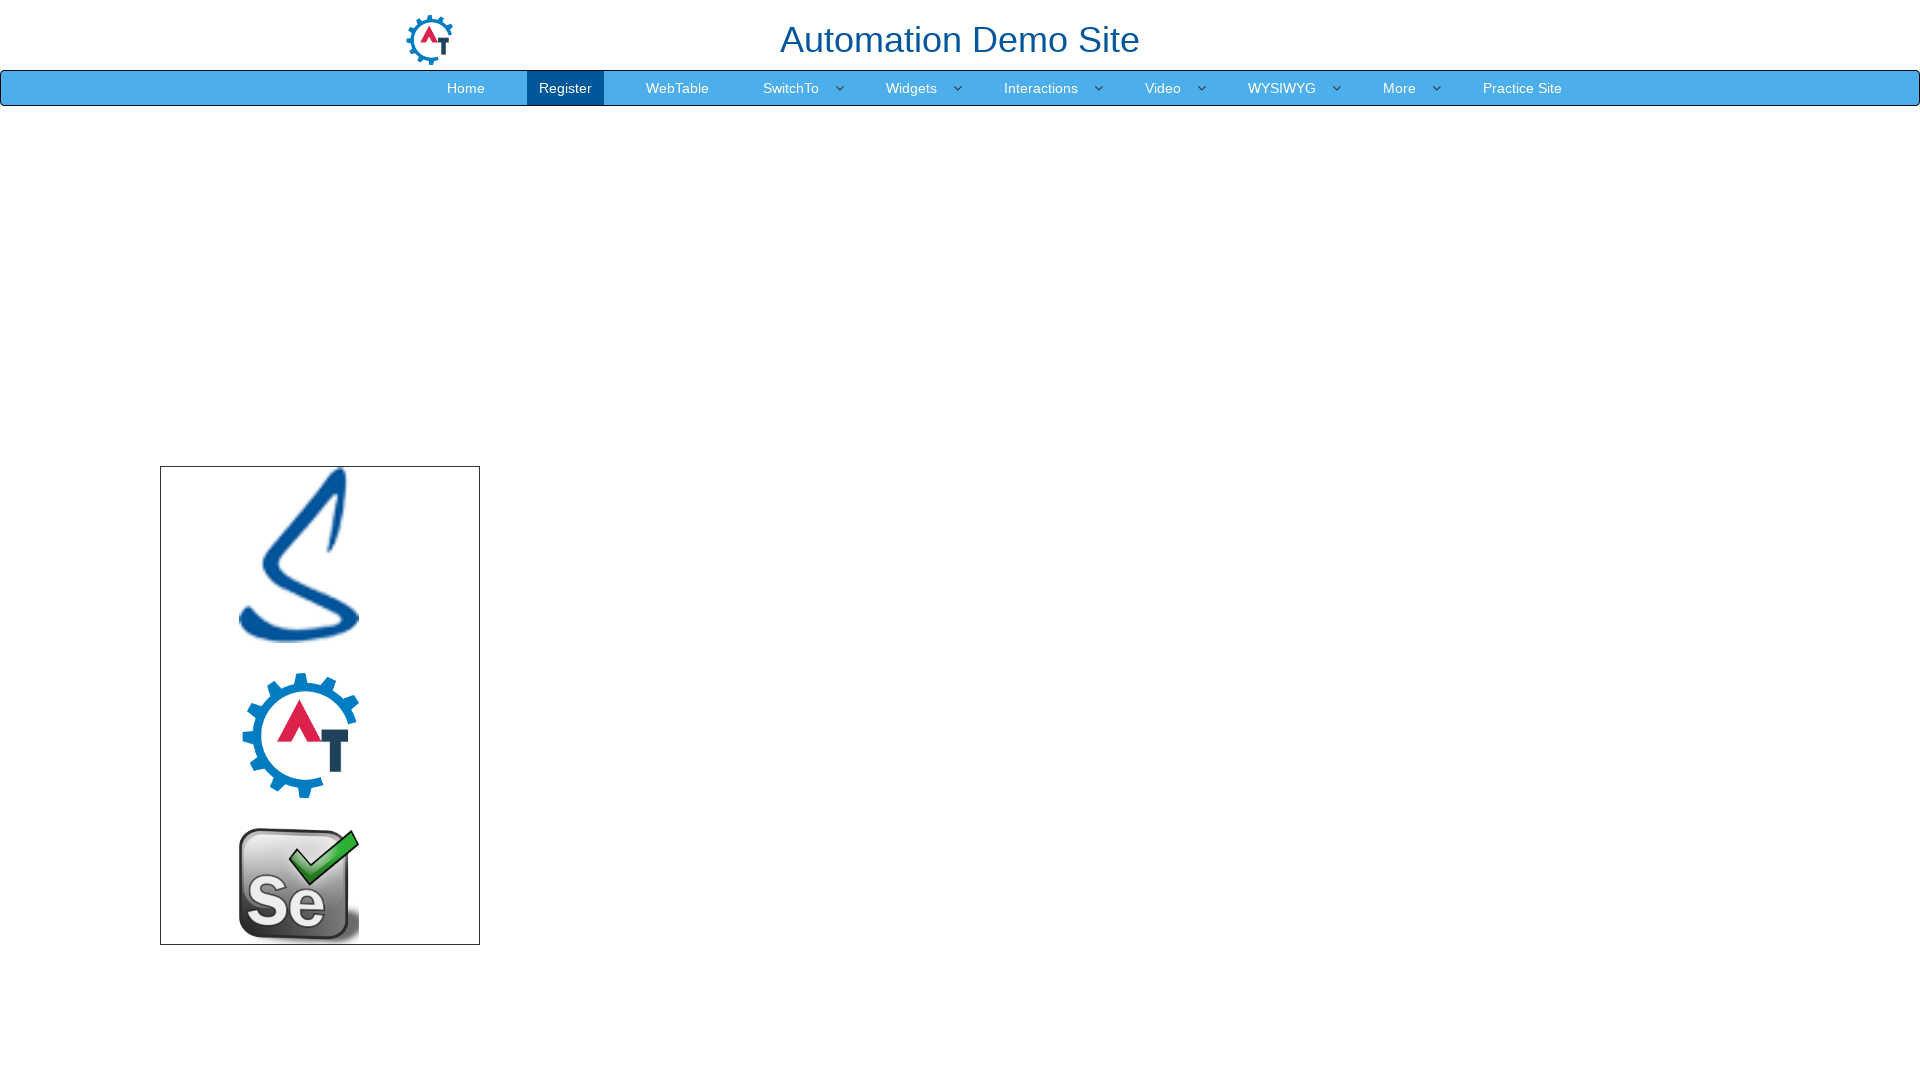

Drop area element became visible
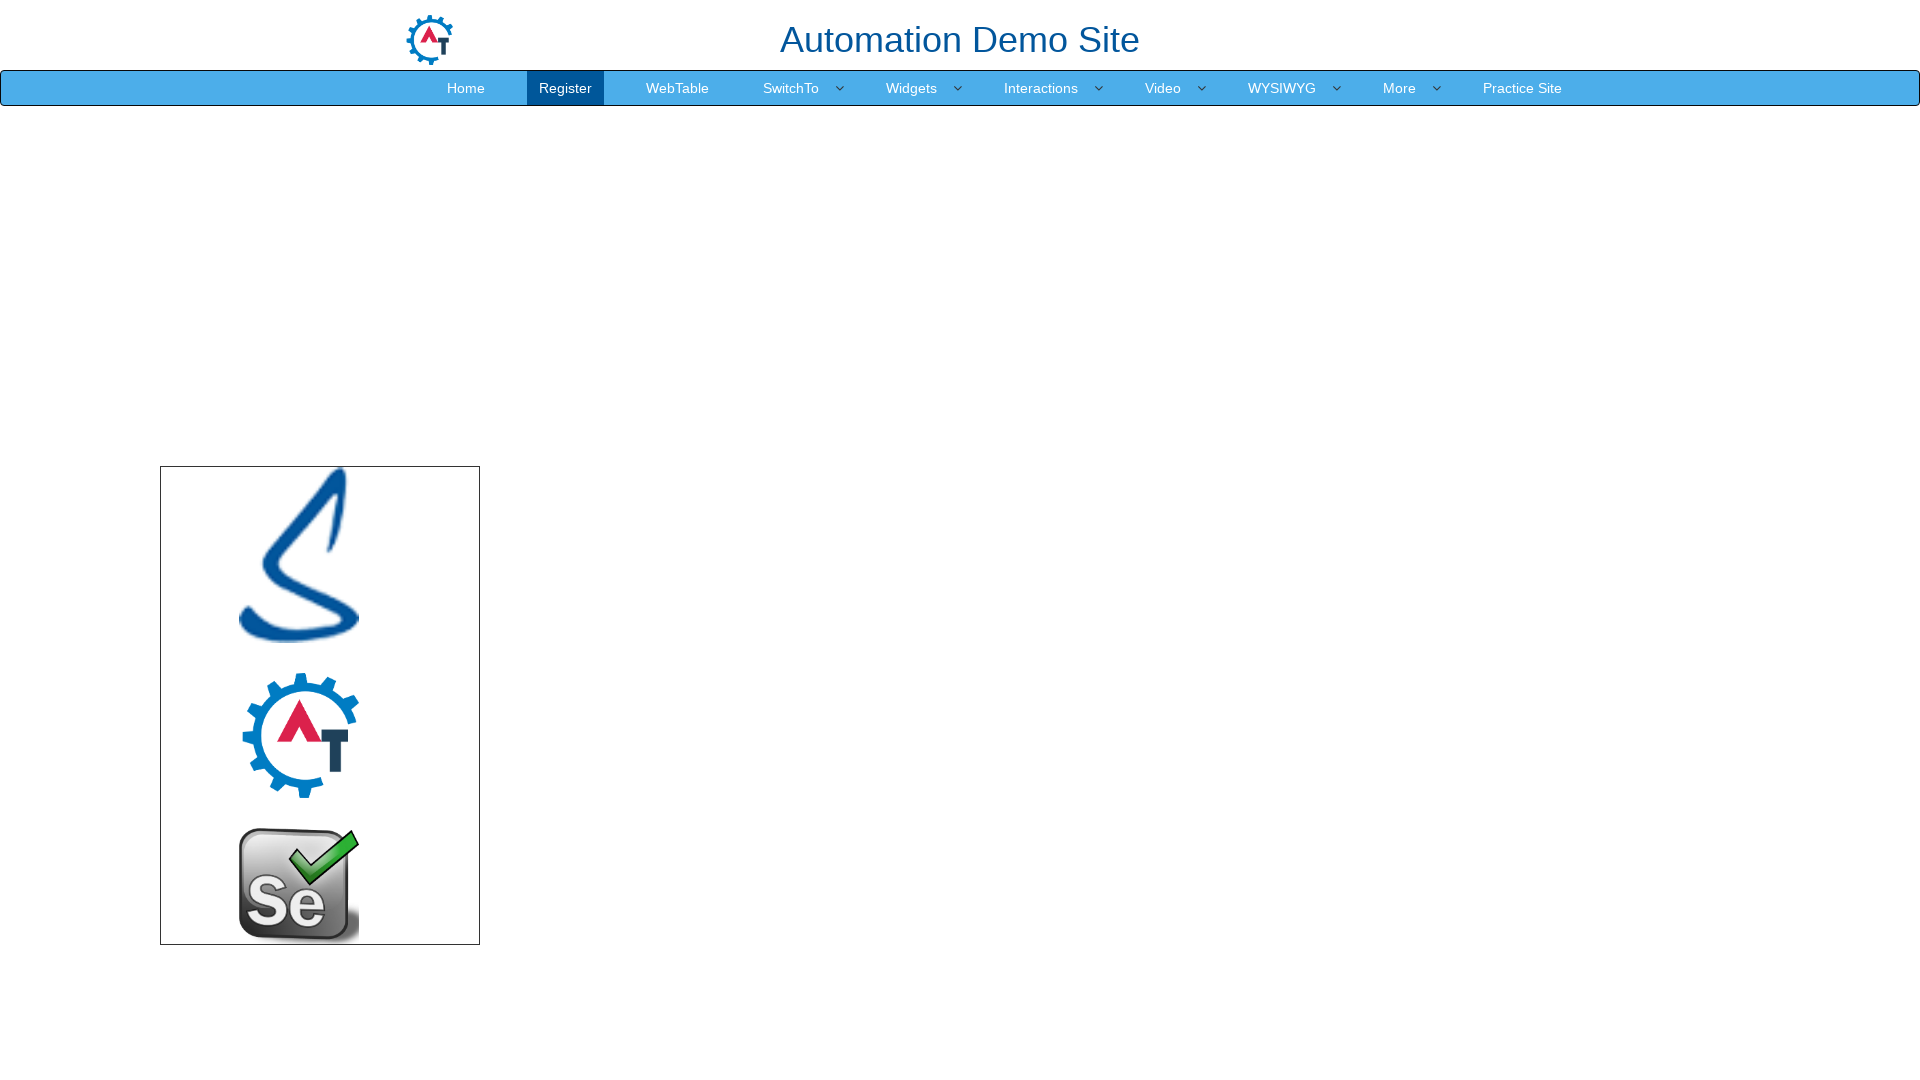

Located source image element with logo.png
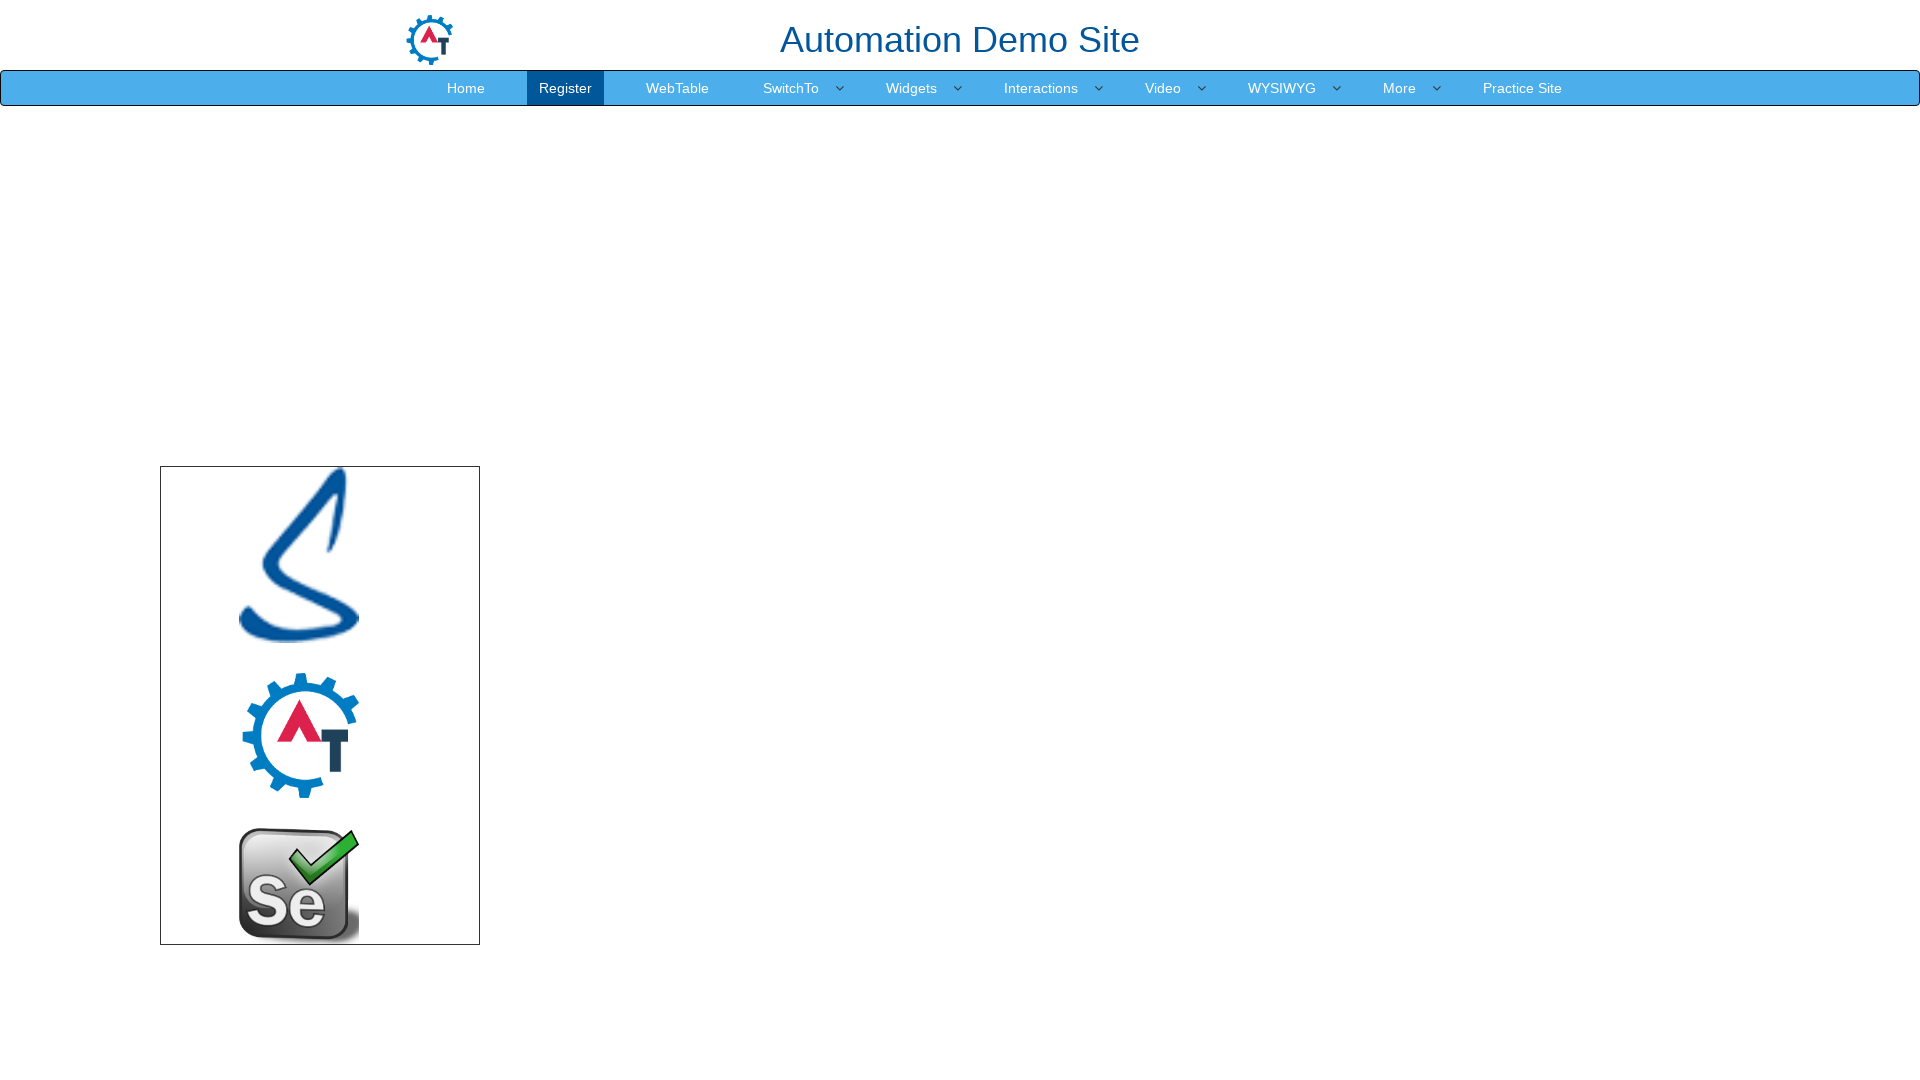

Located target drop area element
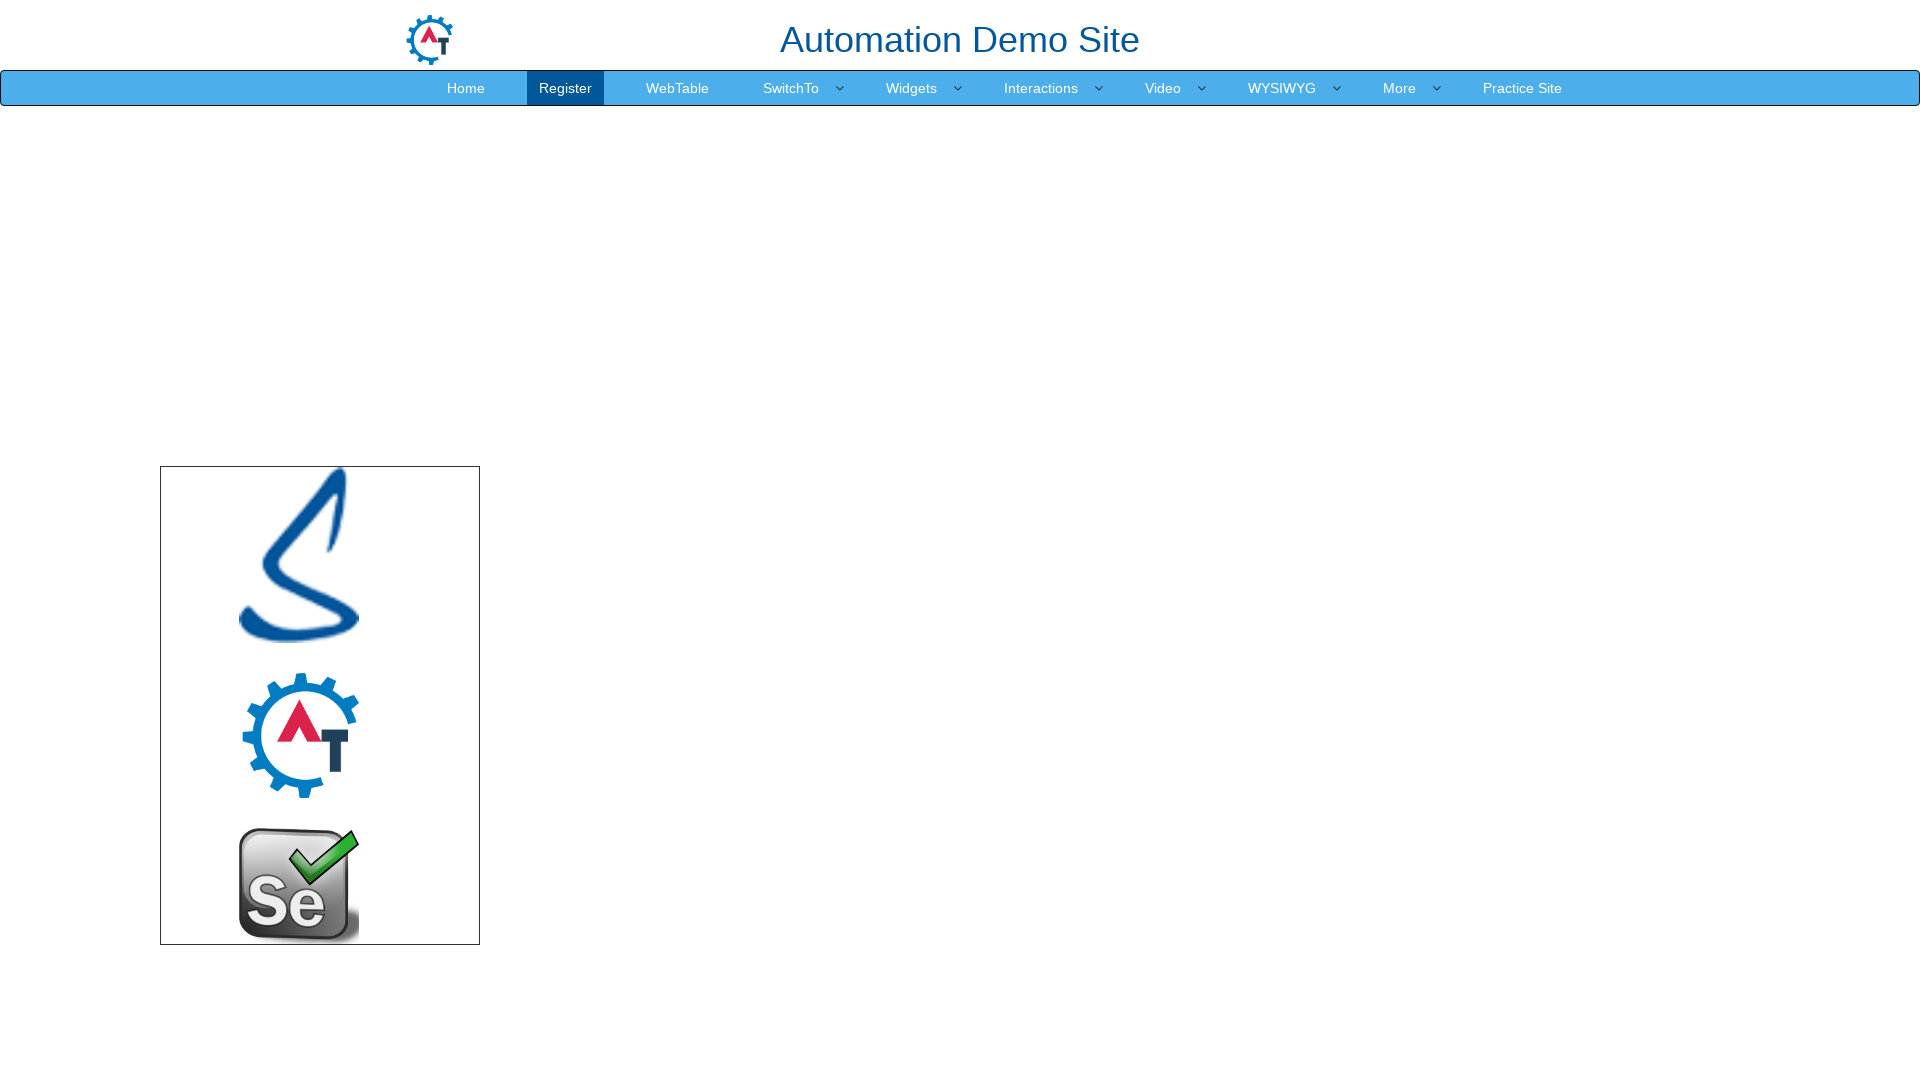

Dragged logo image to drop area at (1120, 651)
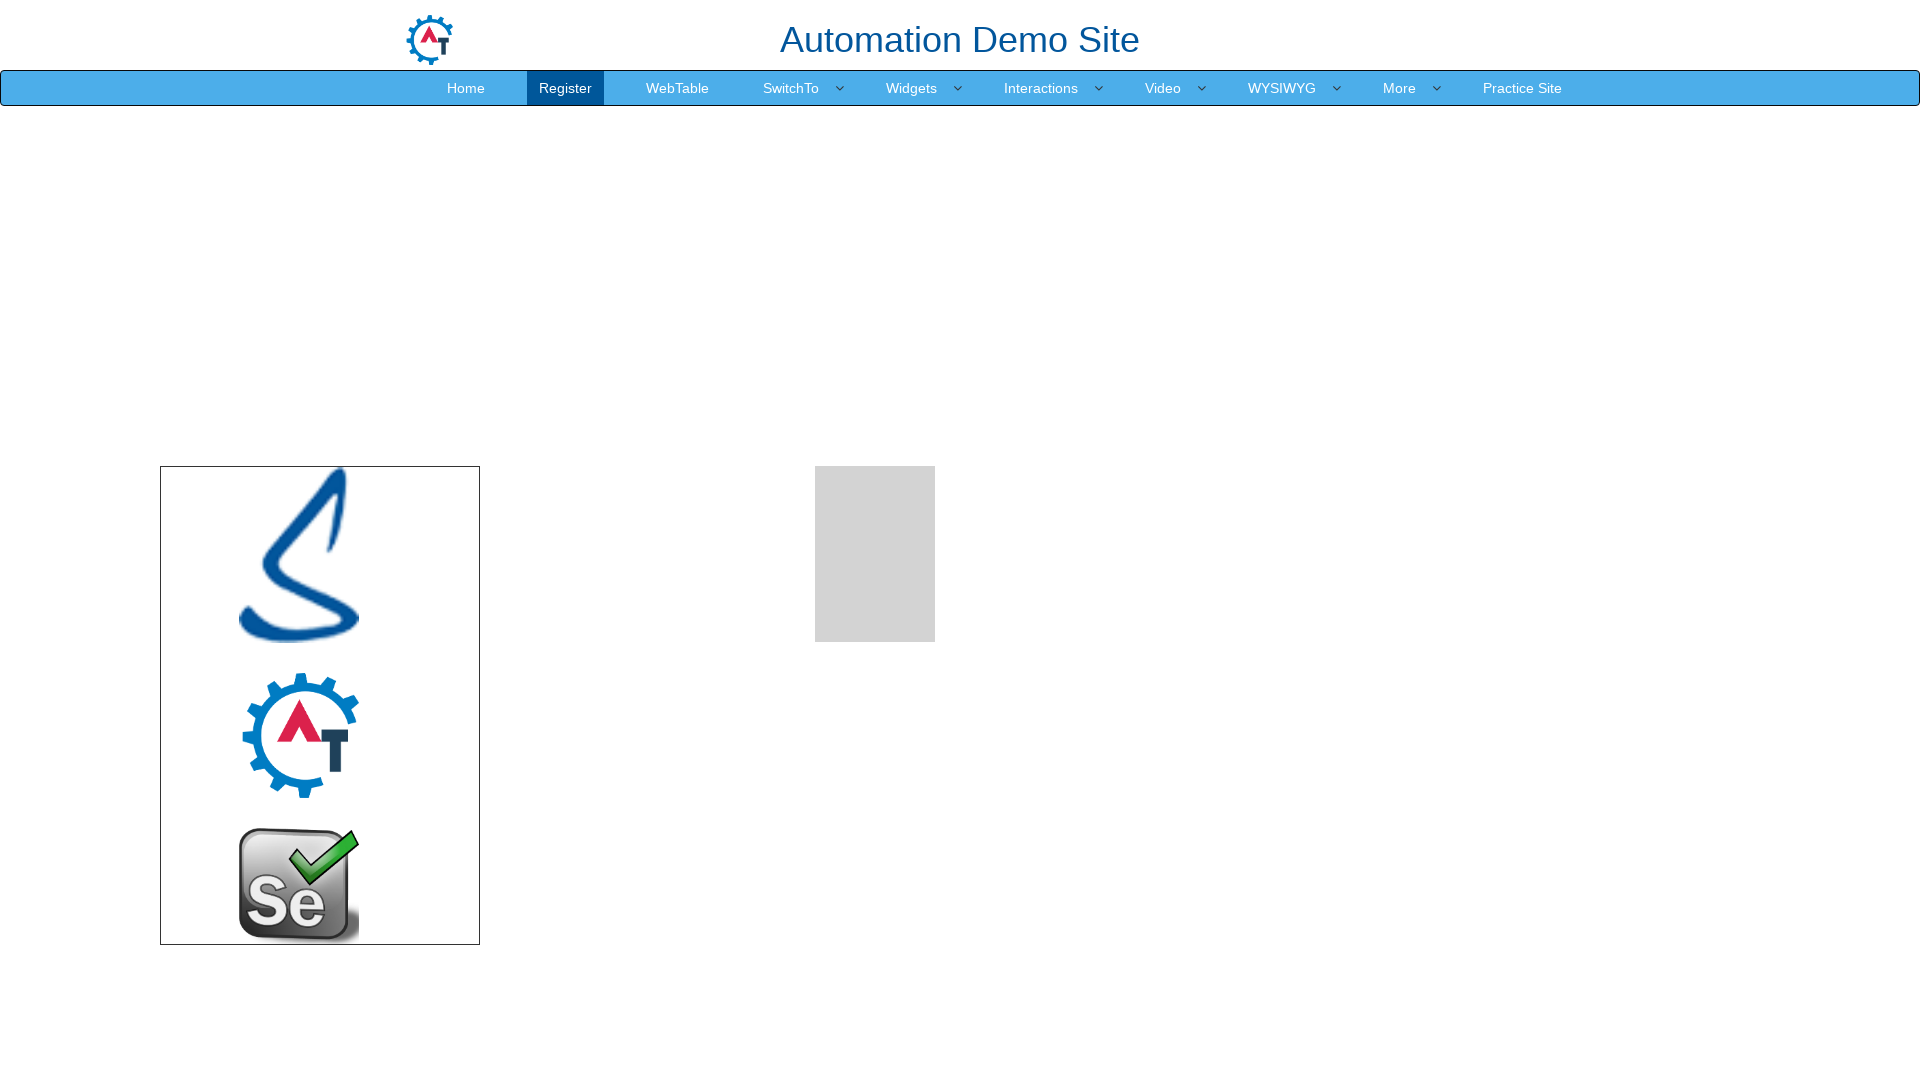

Waited 2 seconds to observe drag and drop result
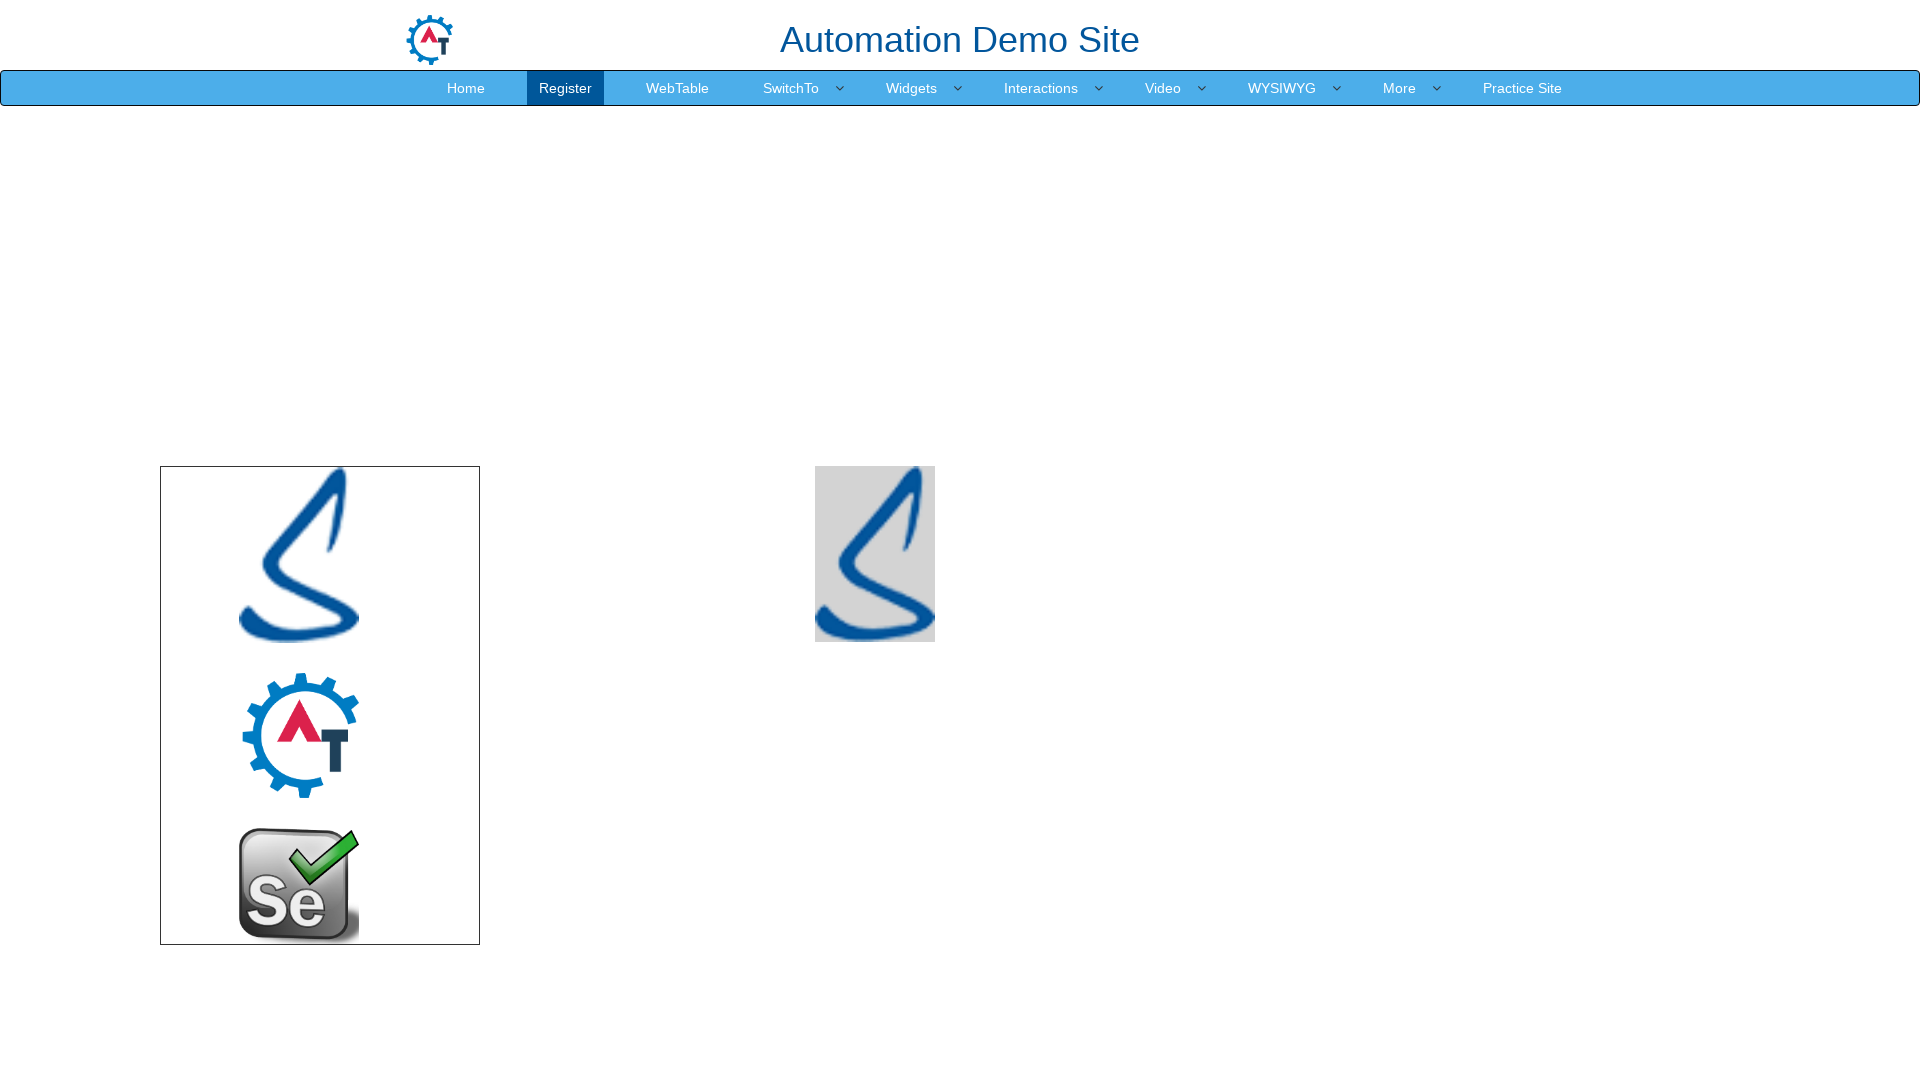

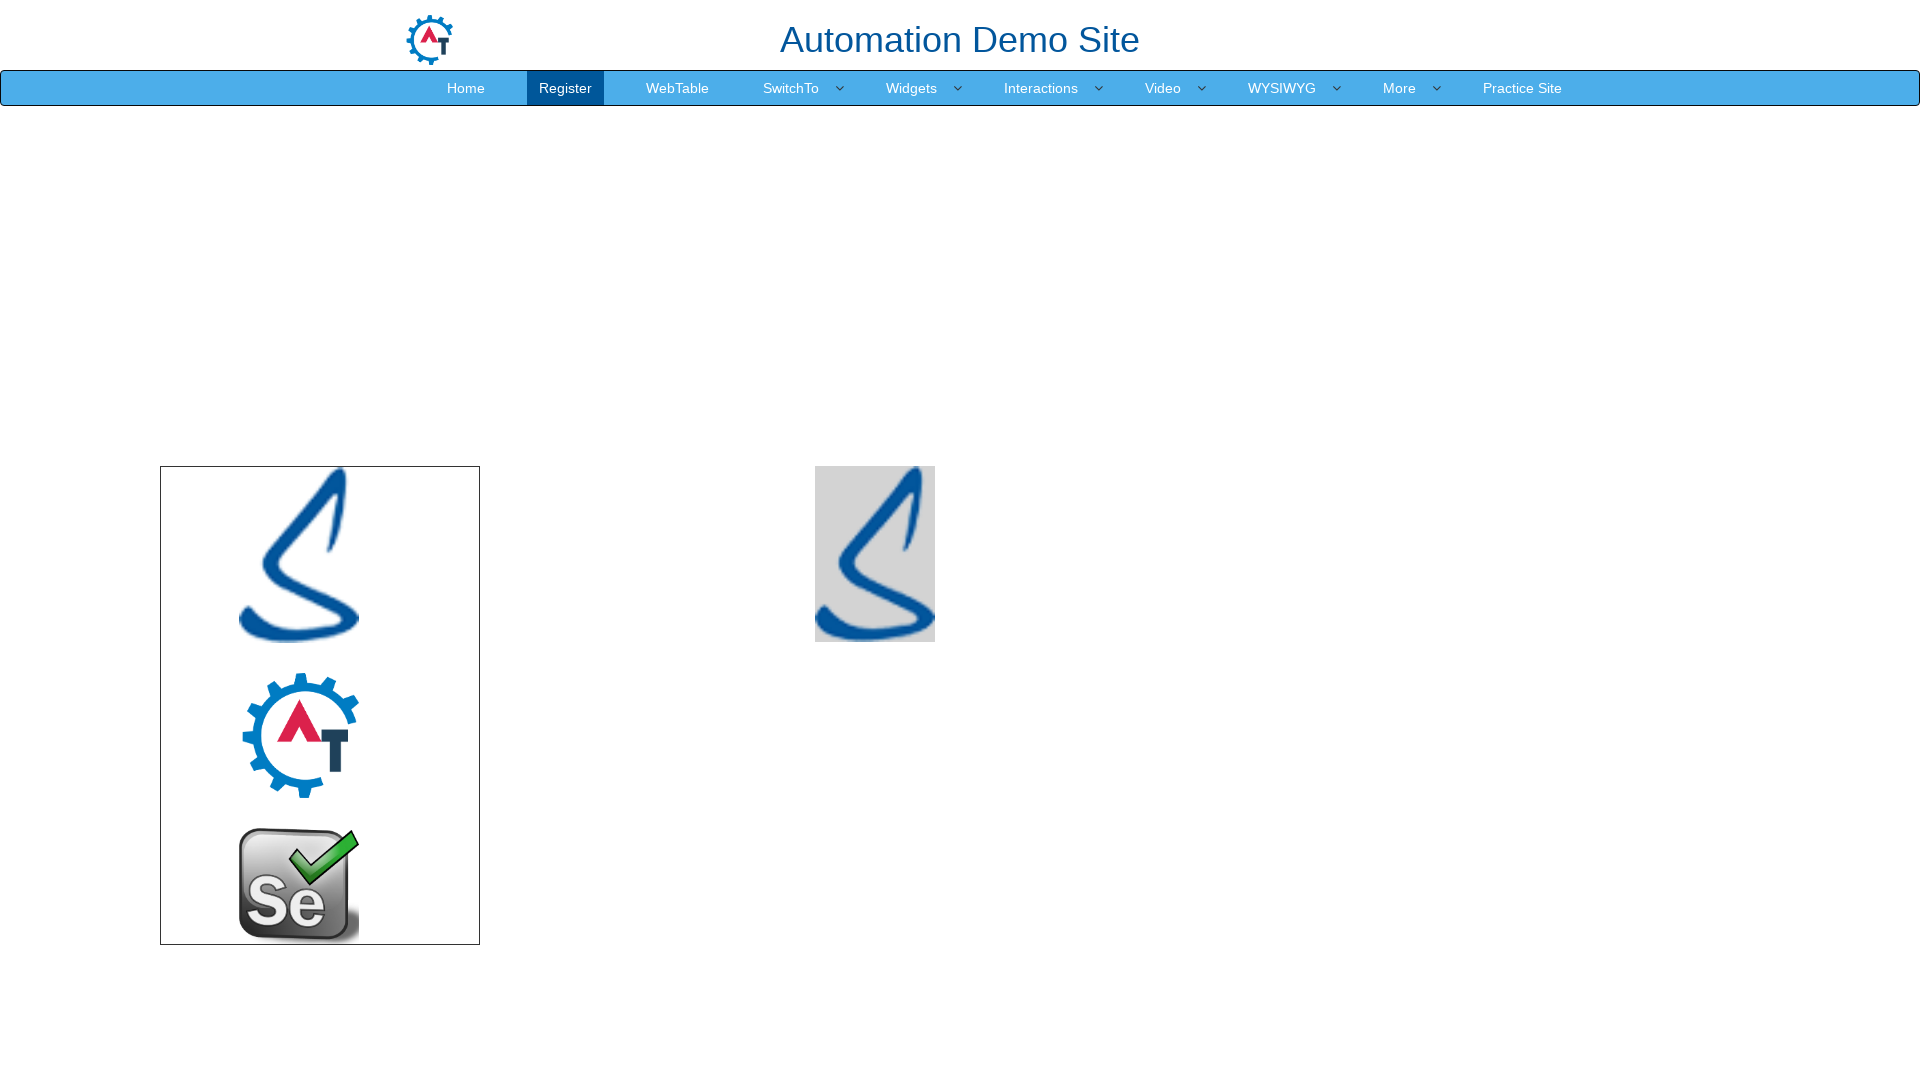